Tests a math exercise form by reading a value from the page, calculating a mathematical result (log of absolute value of 12*sin(x)), filling in the answer, checking a robot checkbox, selecting a radio button, and submitting the form.

Starting URL: http://suninjuly.github.io/math.html

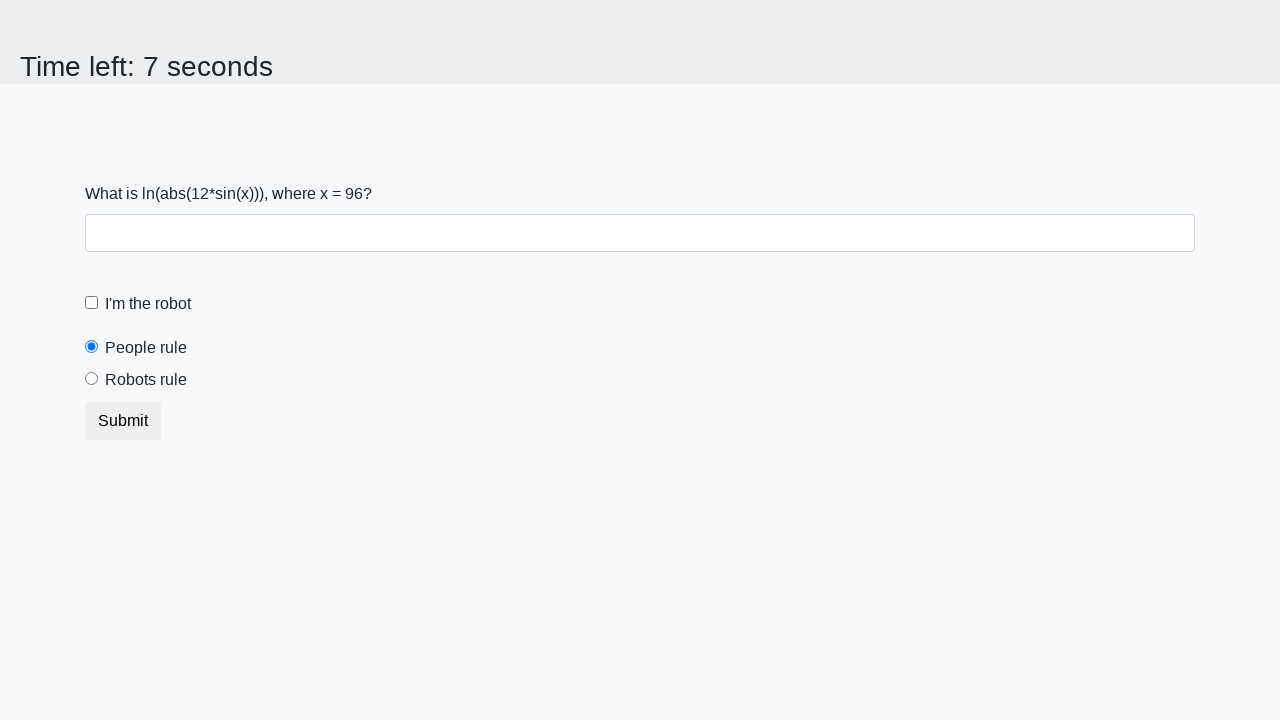

Located the x value element on the page
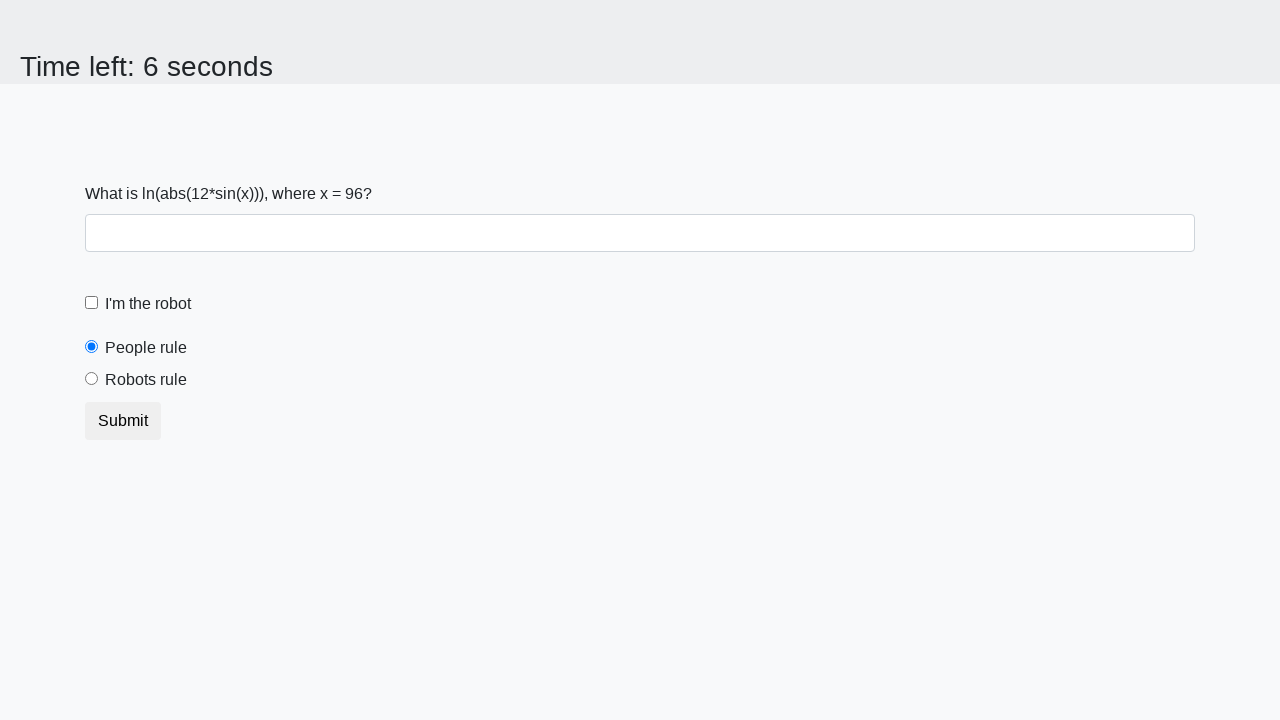

Retrieved x value text content from the element
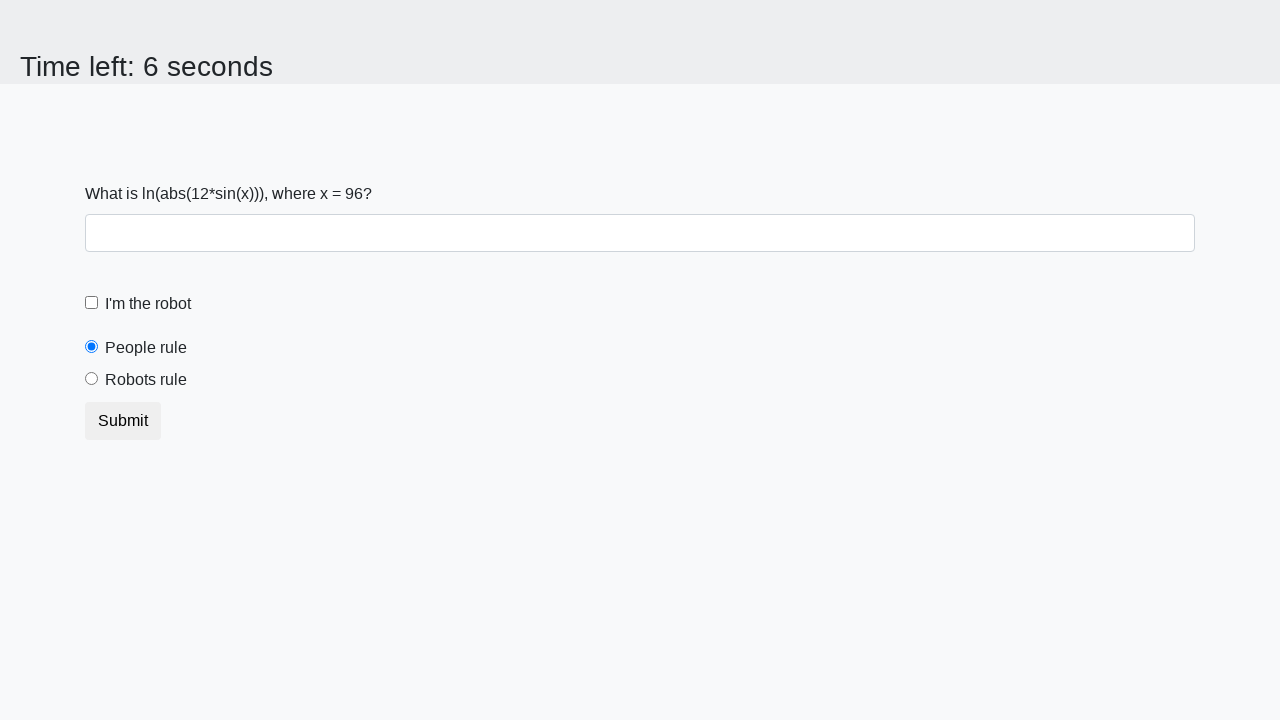

Converted x value to integer: 96
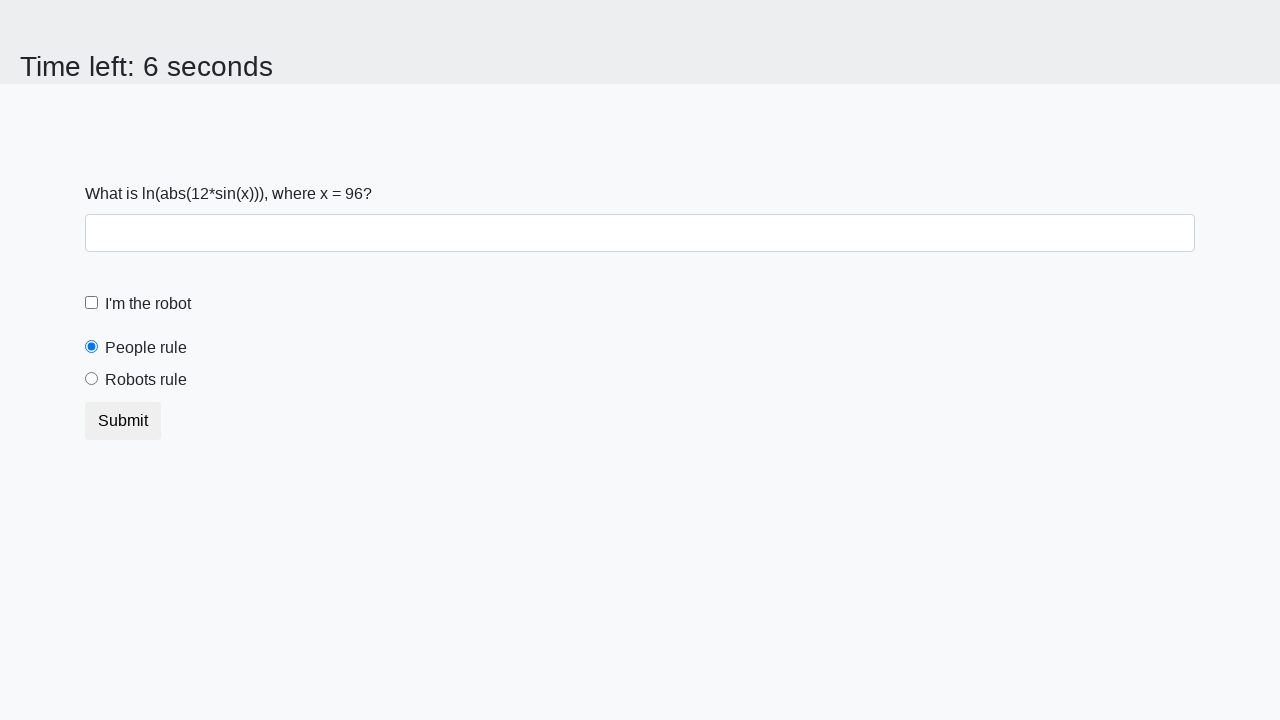

Calculated answer using formula log(abs(12*sin(x))): 2.468358222178813
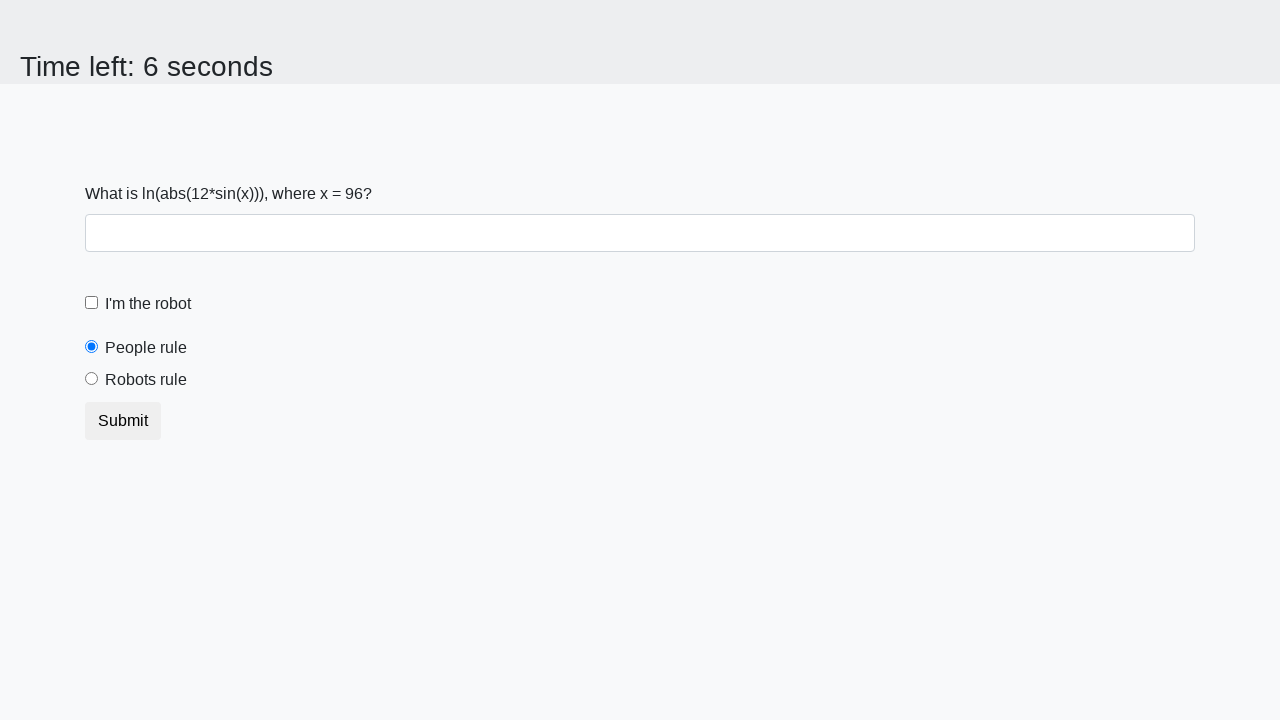

Filled answer field with calculated value: 2.468358222178813 on #answer
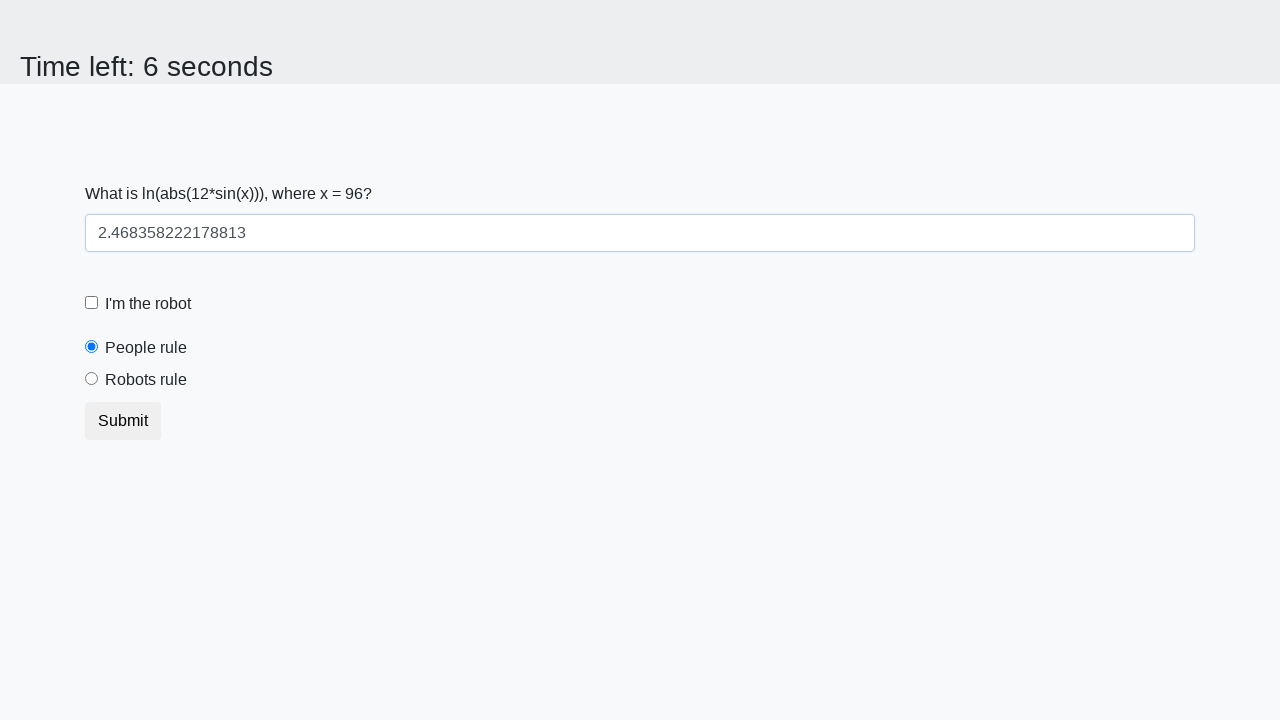

Clicked the robot checkbox at (92, 303) on #robotCheckbox
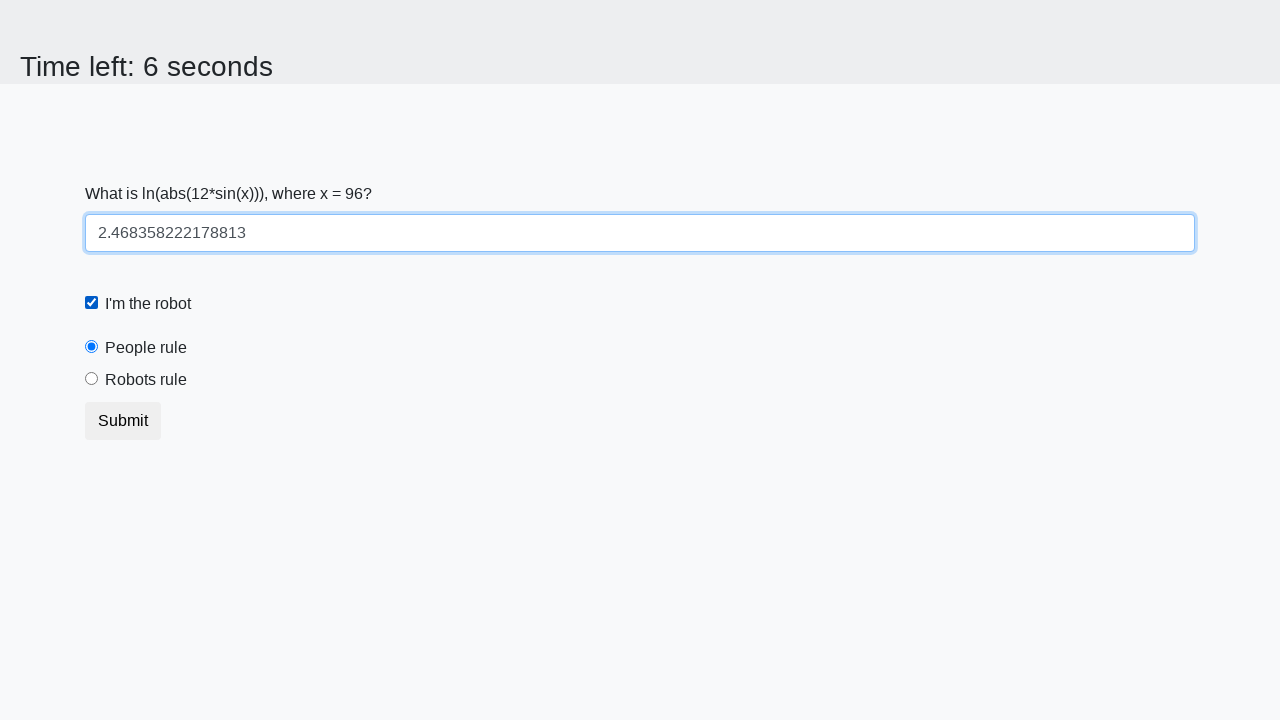

Selected the robots rule radio button at (92, 379) on #robotsRule
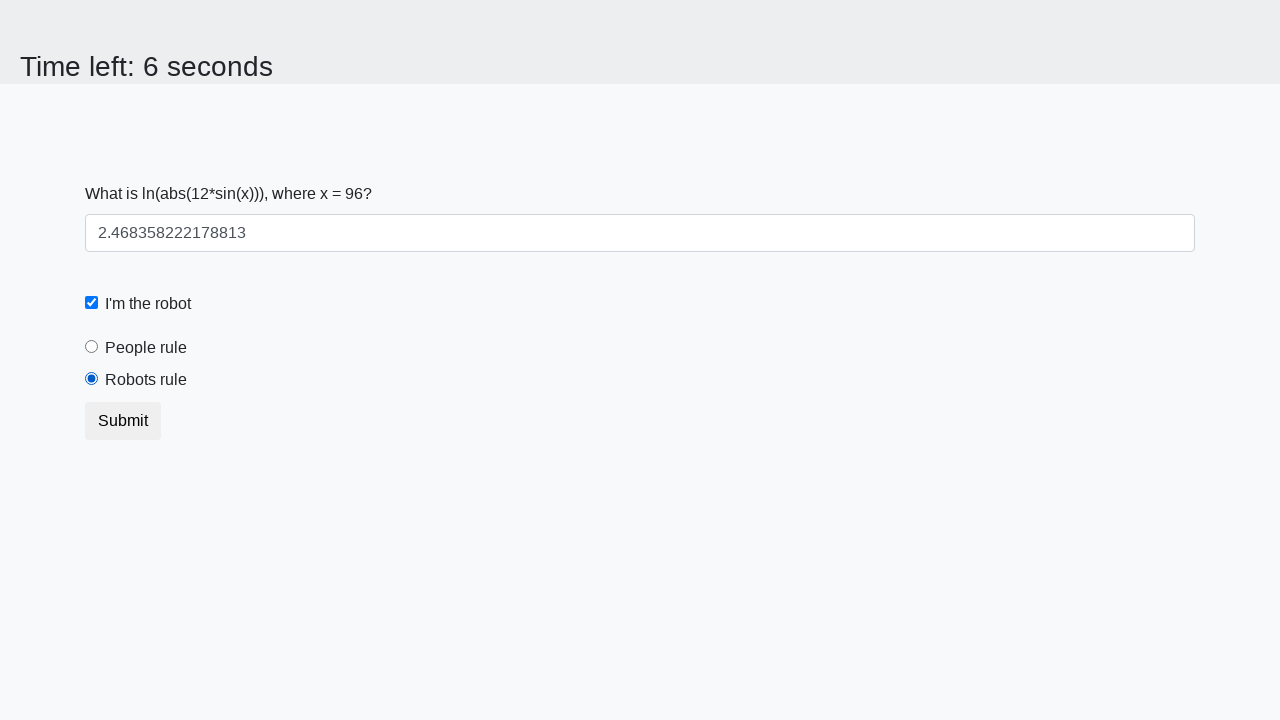

Clicked submit button to submit the form at (123, 421) on button.btn
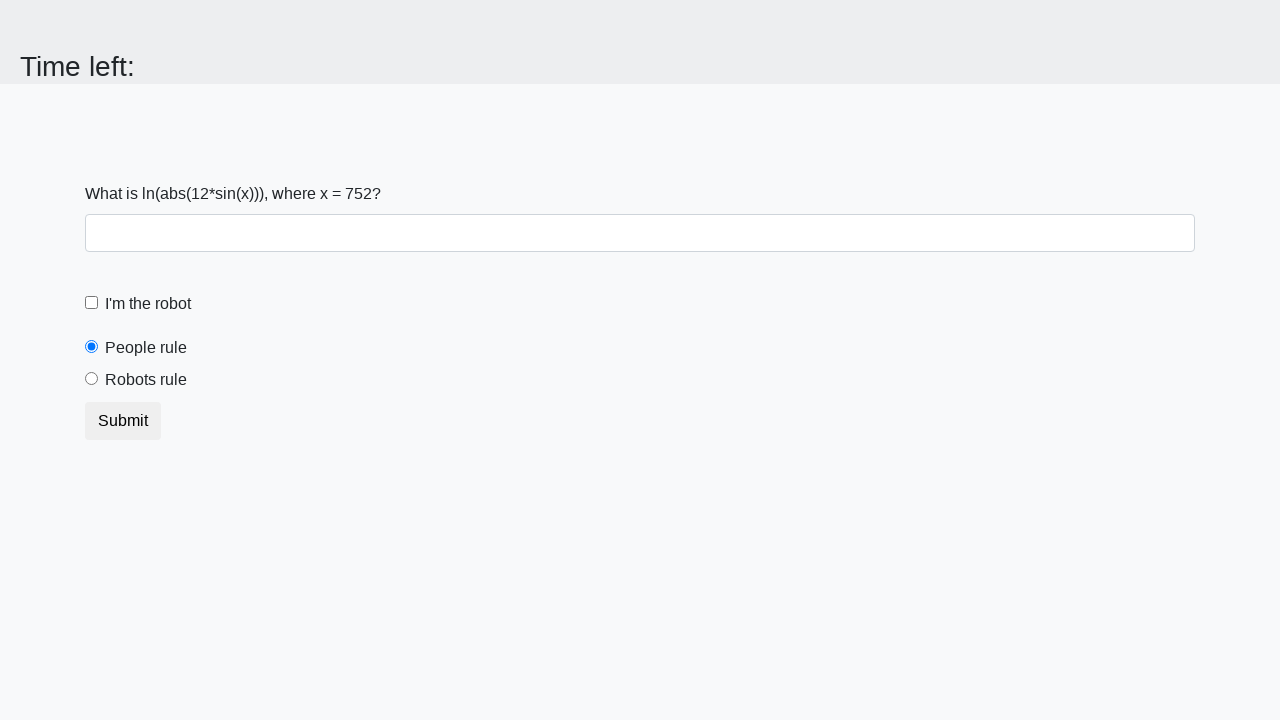

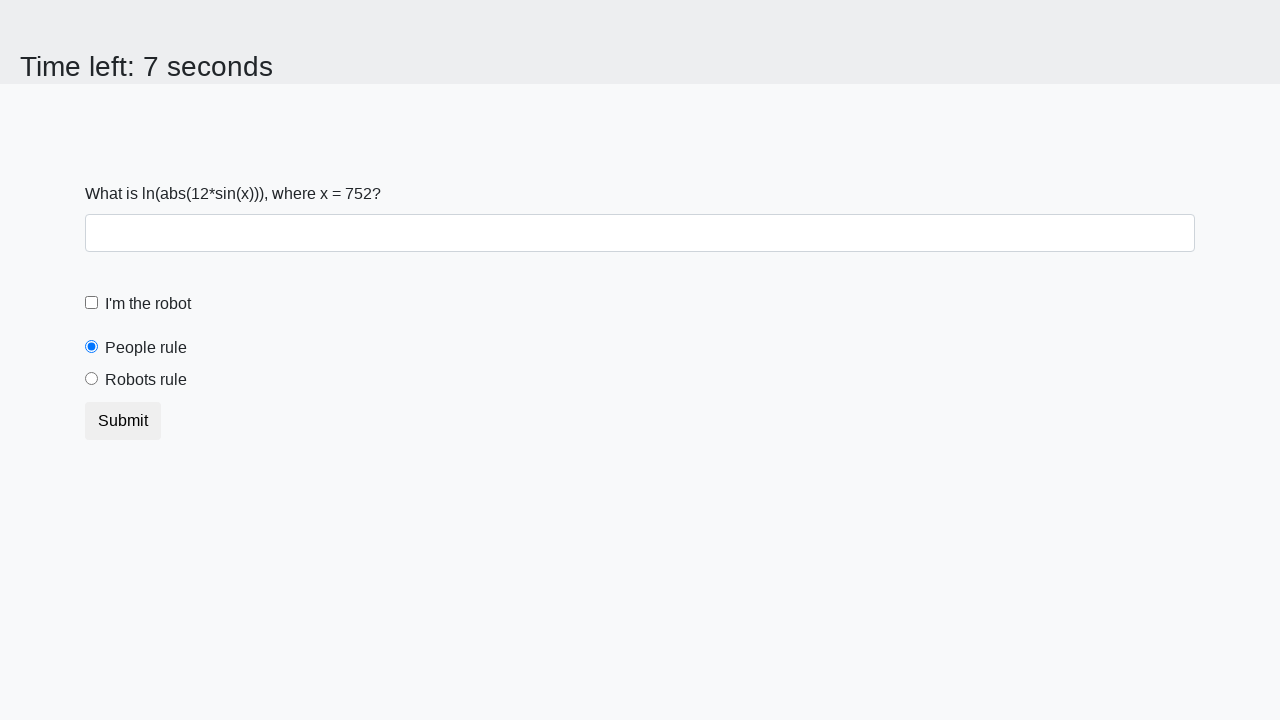